Tests sorting the Due column using semantic class selectors instead of nth-of-type pseudo-classes for better cross-browser compatibility

Starting URL: http://the-internet.herokuapp.com/tables

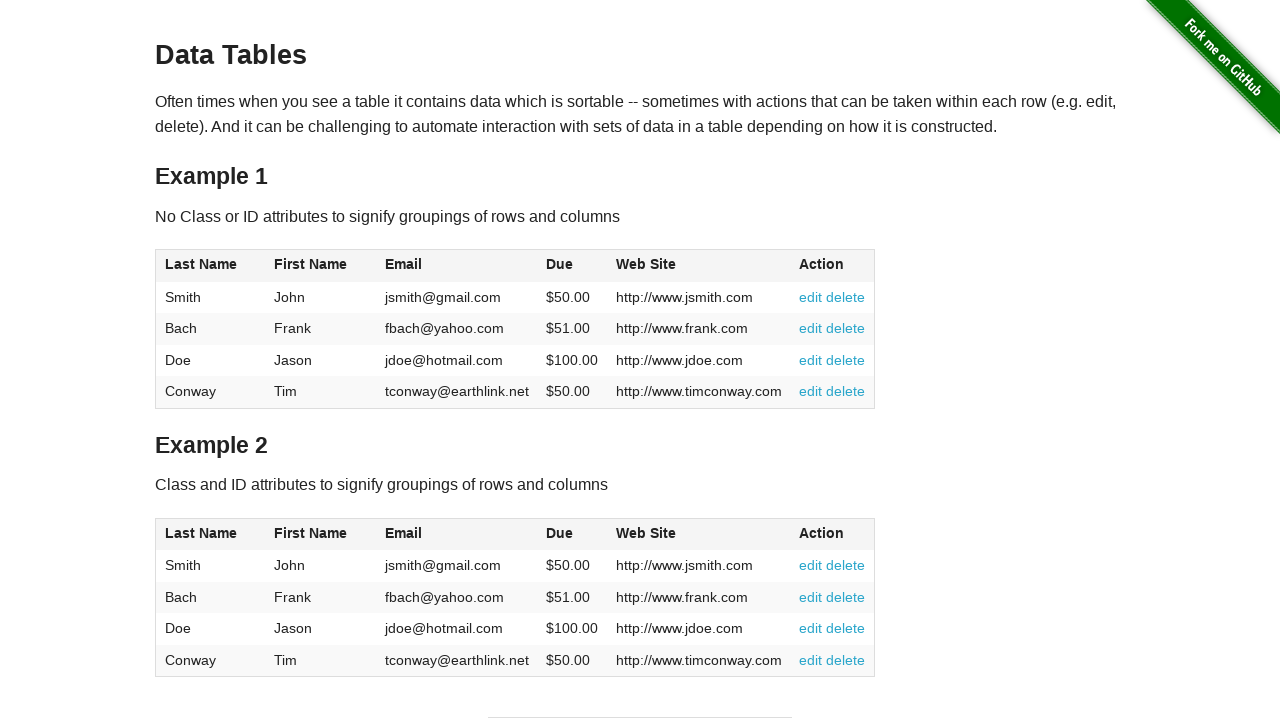

Clicked the Due column header to sort at (560, 533) on #table2 thead .dues
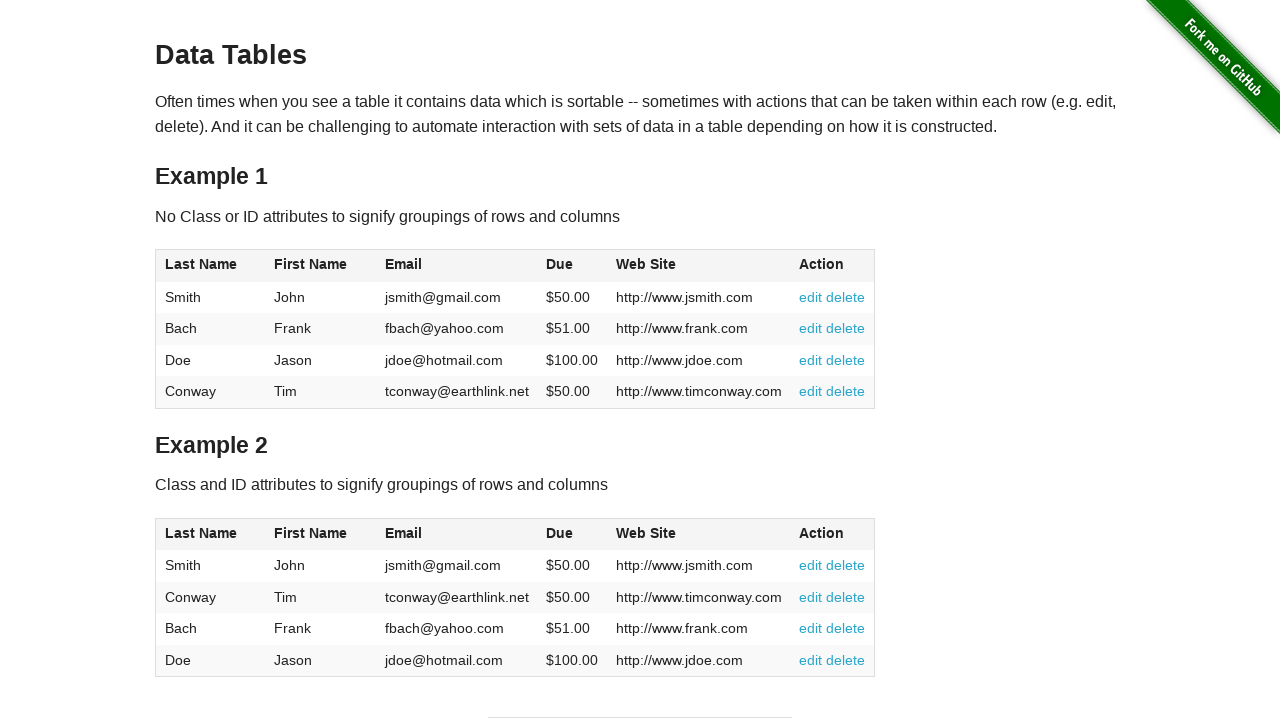

Table sorted by Due column
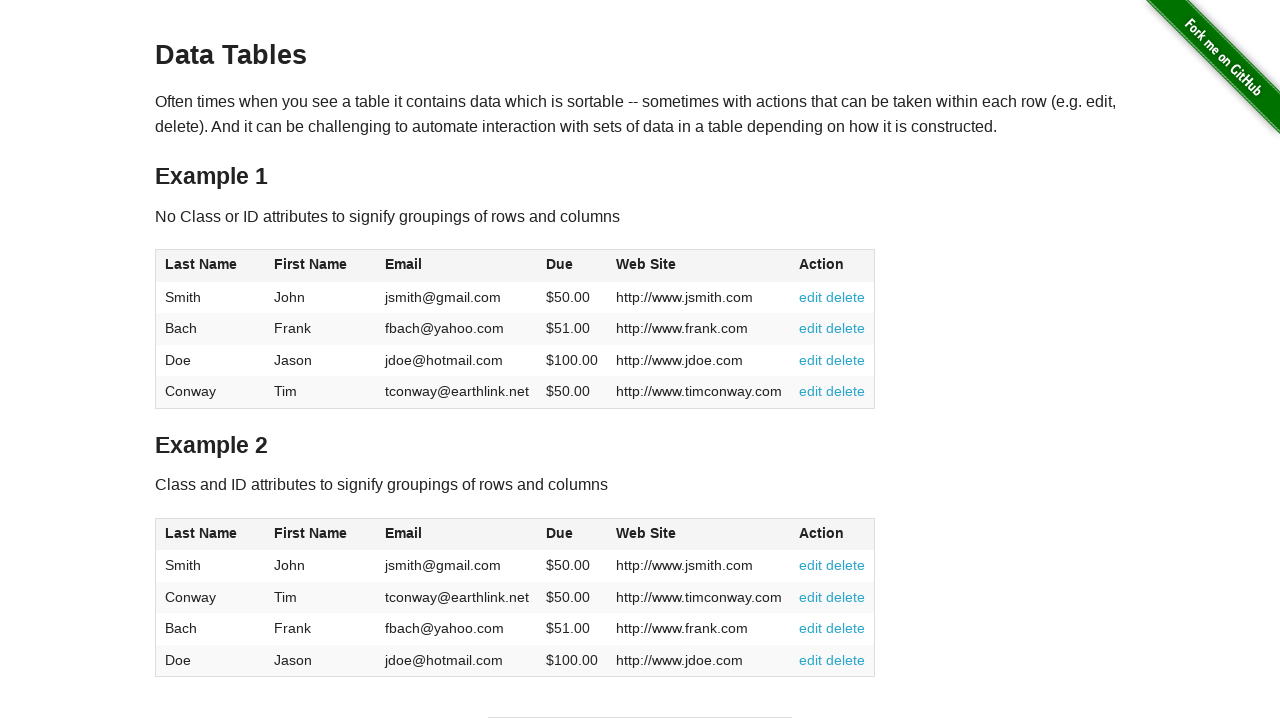

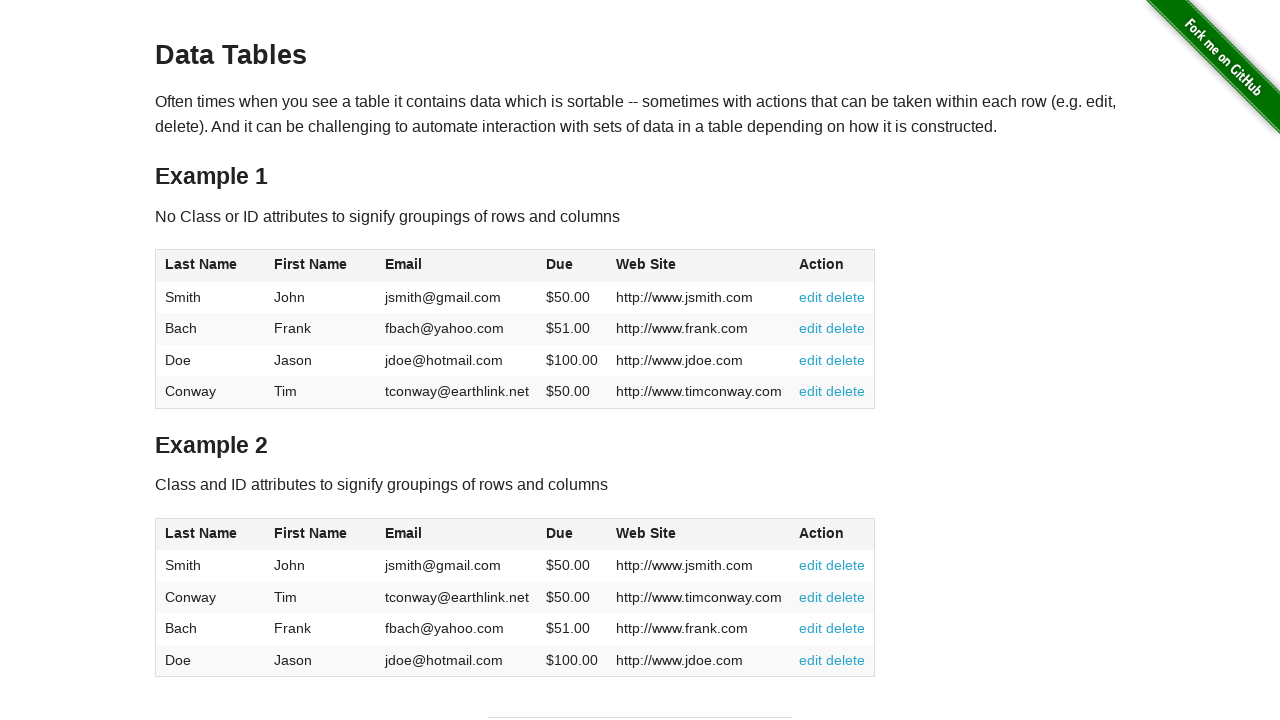